Tests JavaScript prompt alert functionality by triggering a prompt, entering text, and accepting it

Starting URL: https://the-internet.herokuapp.com/javascript_alerts

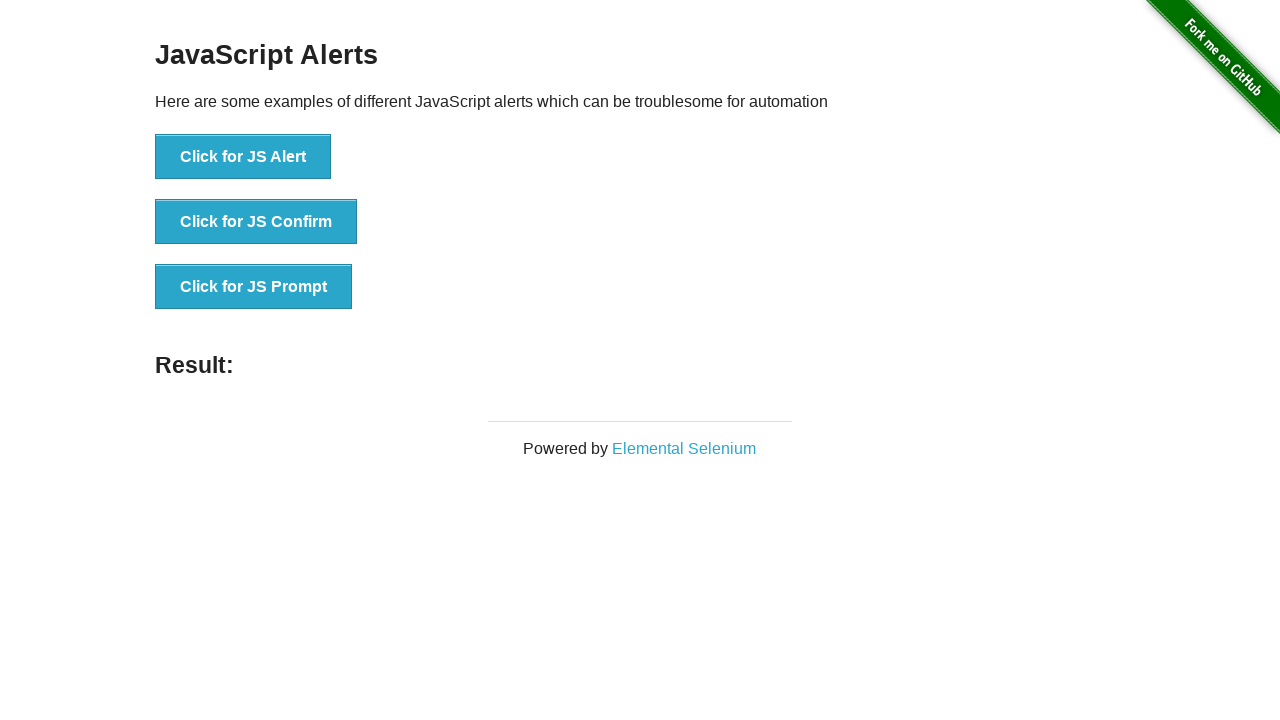

Clicked button to trigger JavaScript prompt at (254, 287) on xpath=//button[contains(@onclick,'jsPrompt()')]
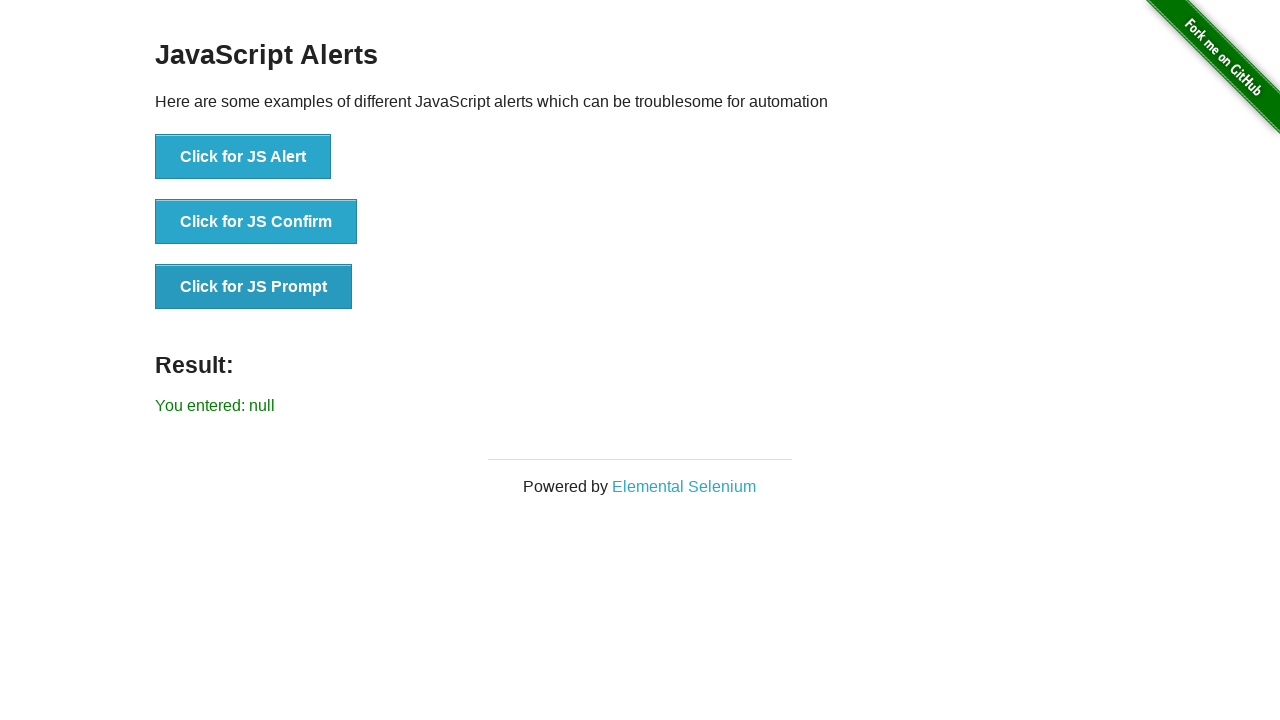

Set up dialog handler to accept prompt with text 'Arise'
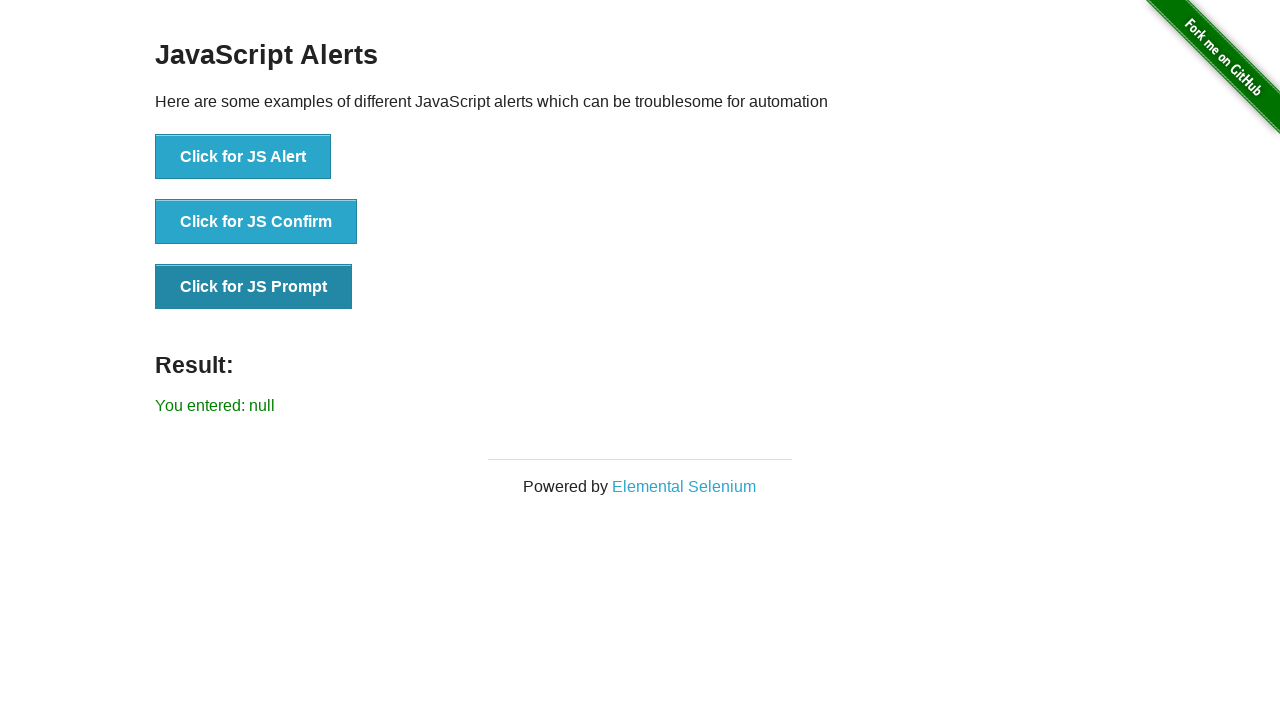

Clicked button again to trigger JavaScript prompt dialog at (254, 287) on xpath=//button[contains(@onclick,'jsPrompt()')]
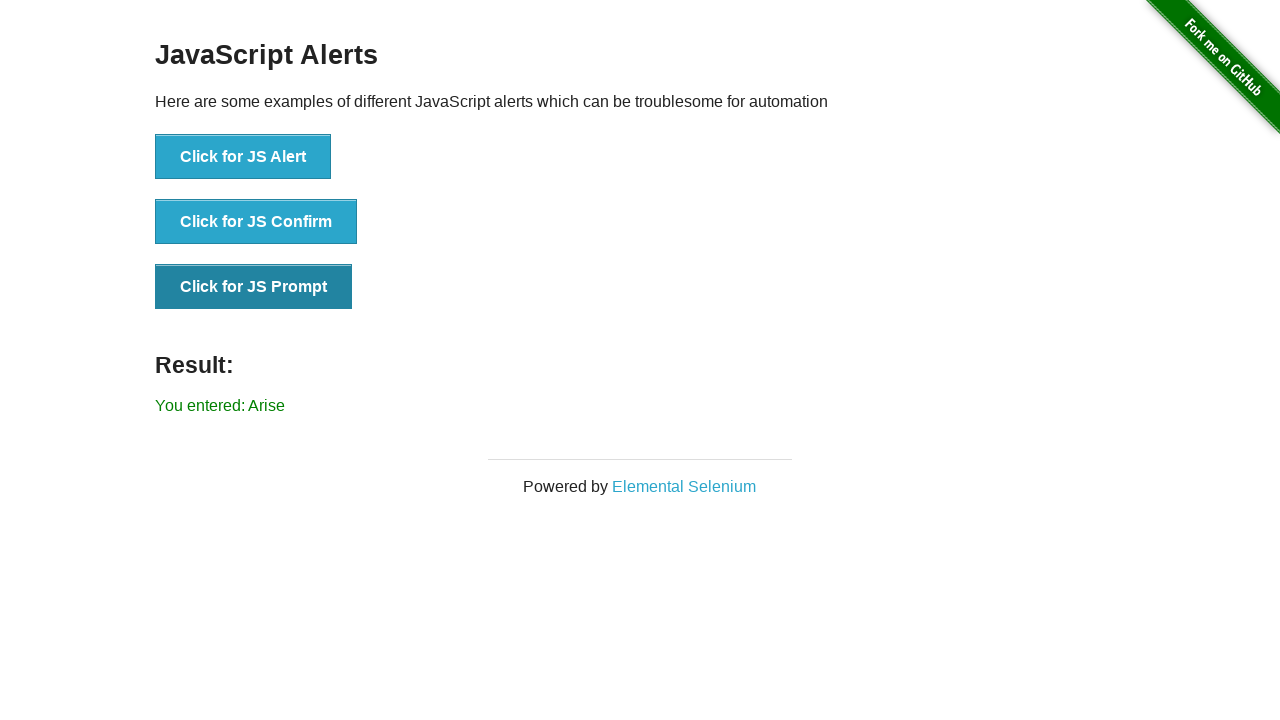

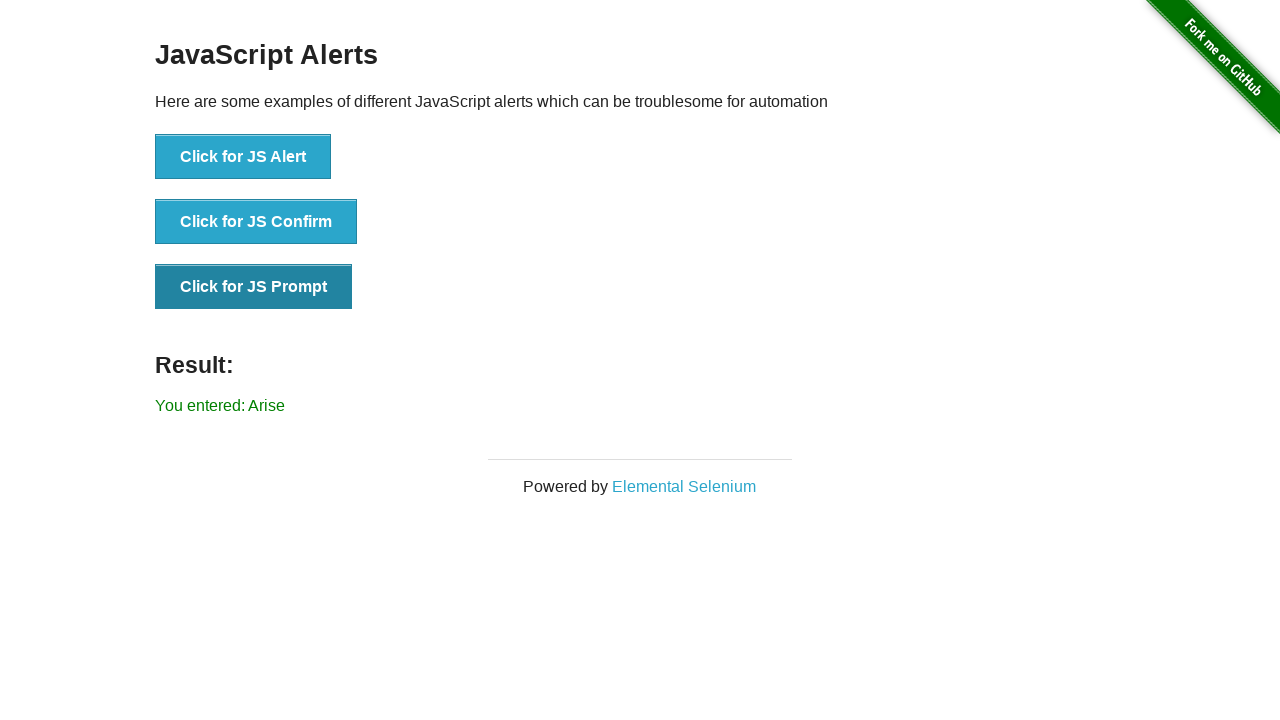